Tests user registration and bill payment functionality on ParaBank website by creating a new account with random data and then making a payment to another user

Starting URL: https://parabank.parasoft.com/parabank/index.html

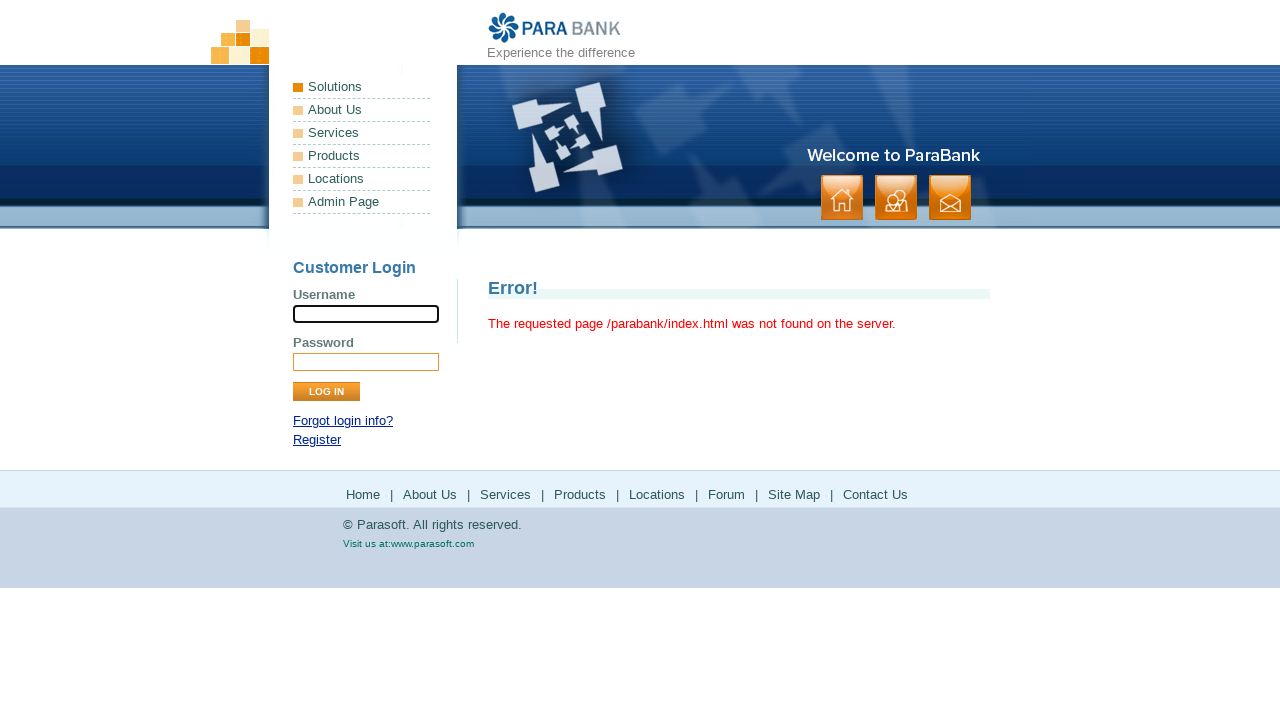

Clicked Register link at (317, 440) on xpath=//a[text()='Register']
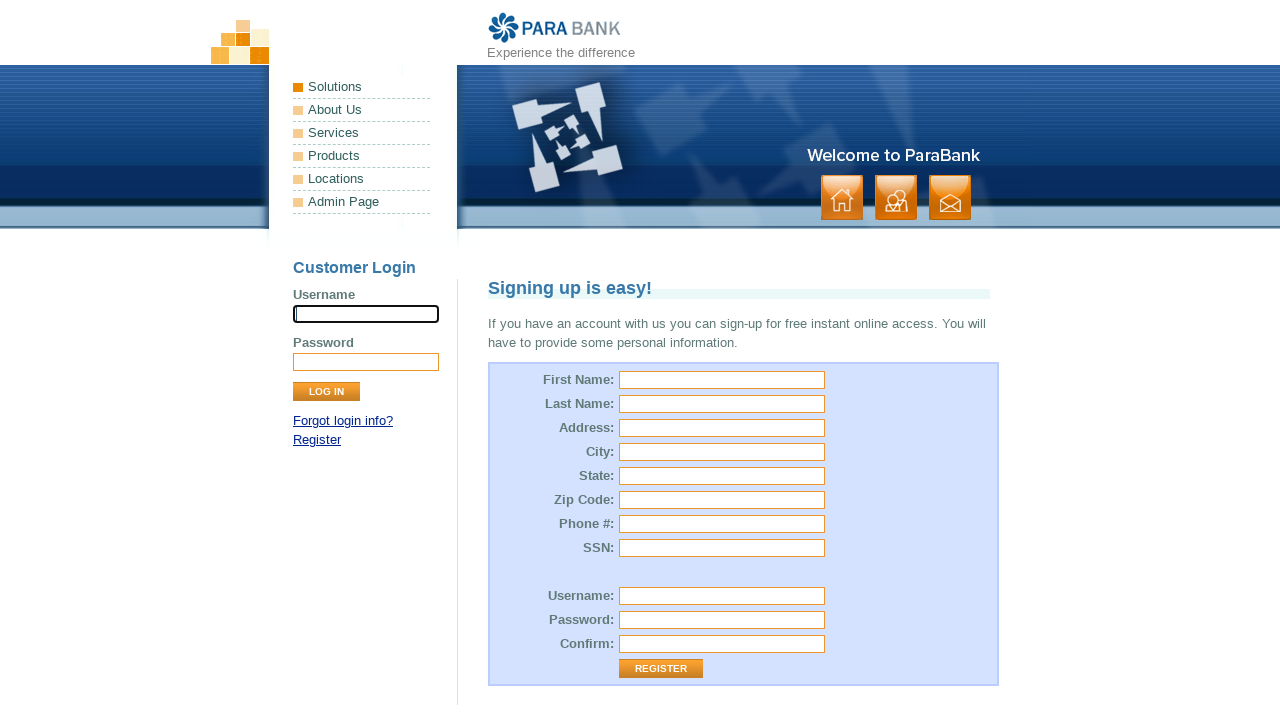

Filled first name field with 'John' on #customer\.firstName
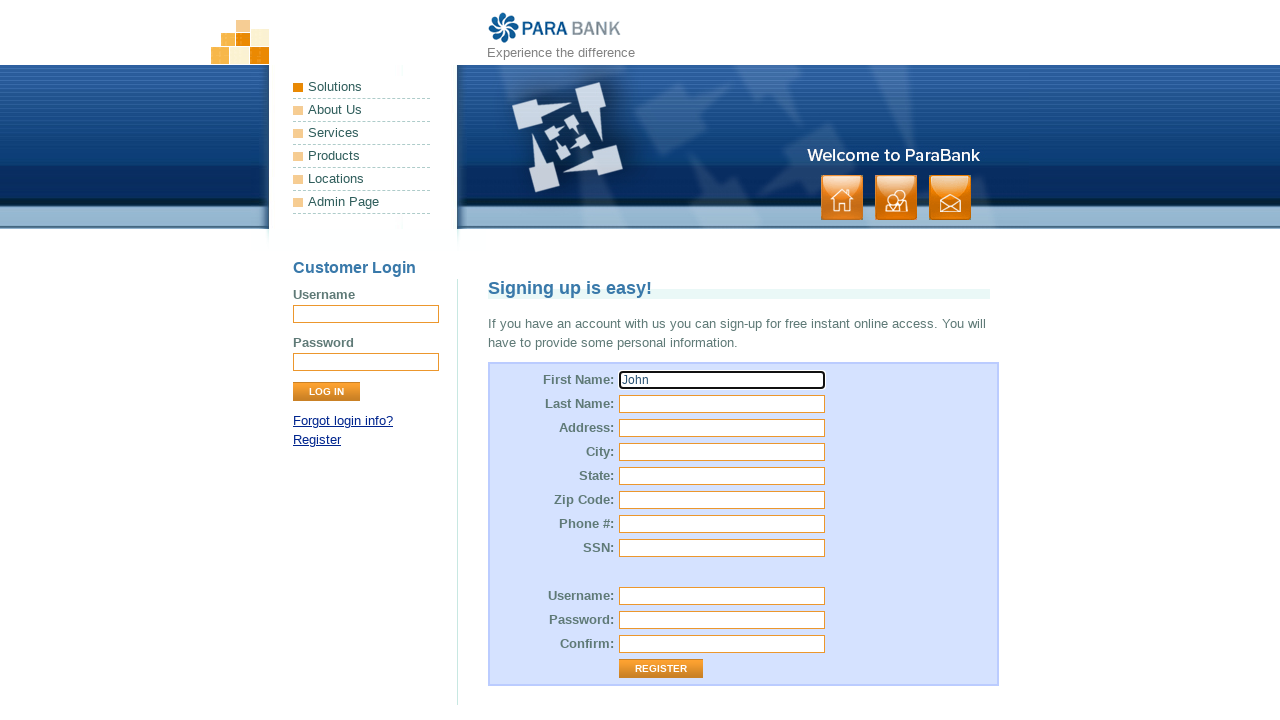

Filled last name field with 'Smith' on #customer\.lastName
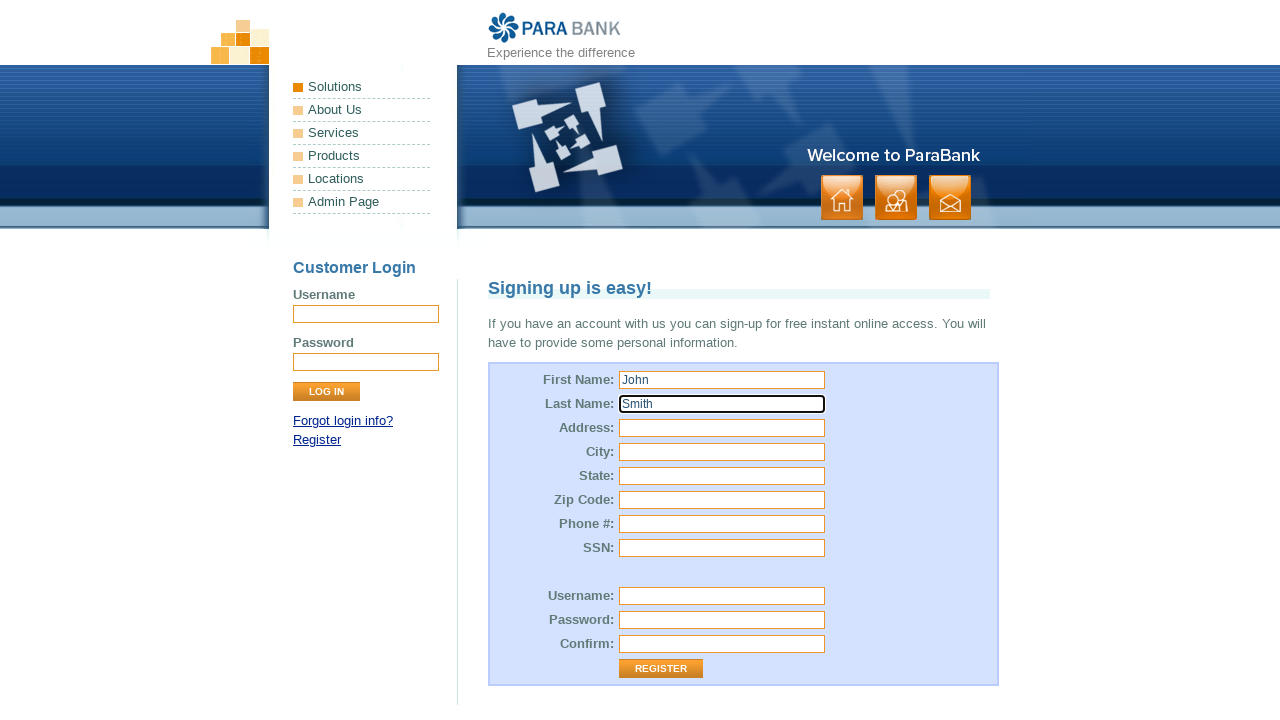

Filled street address field with '123 Main Street' on #customer\.address\.street
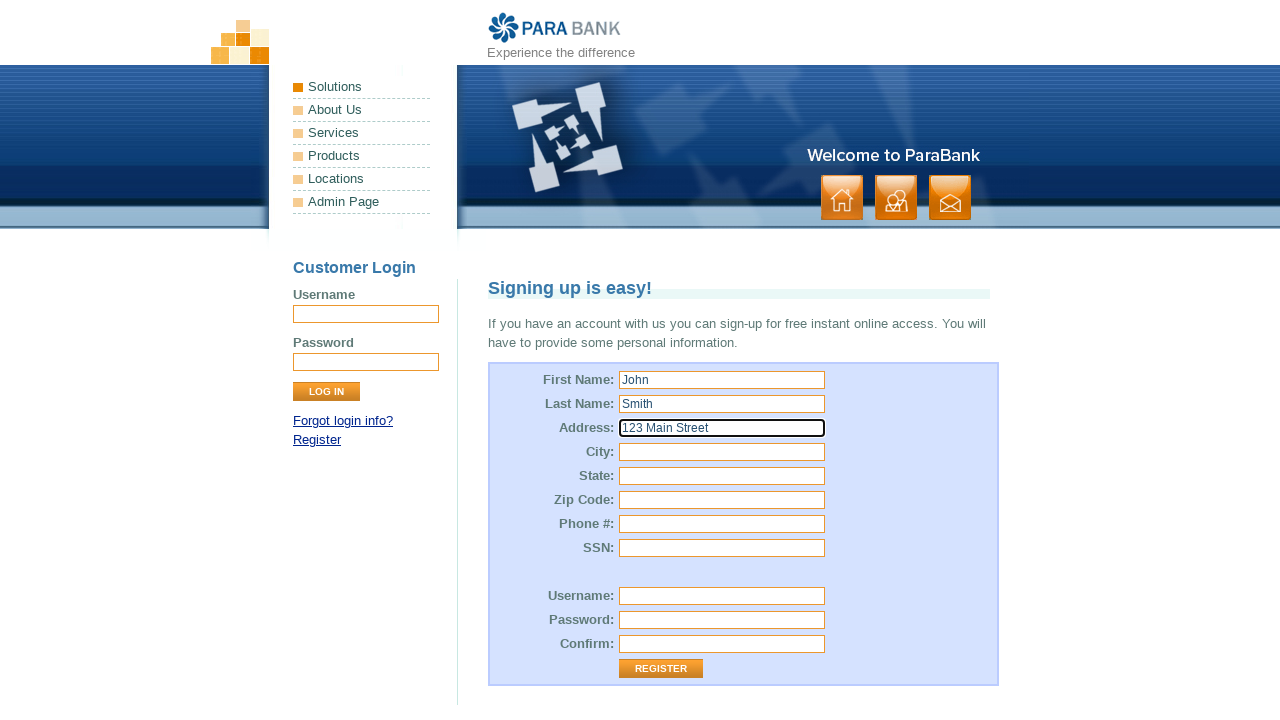

Filled city field with 'Springfield' on #customer\.address\.city
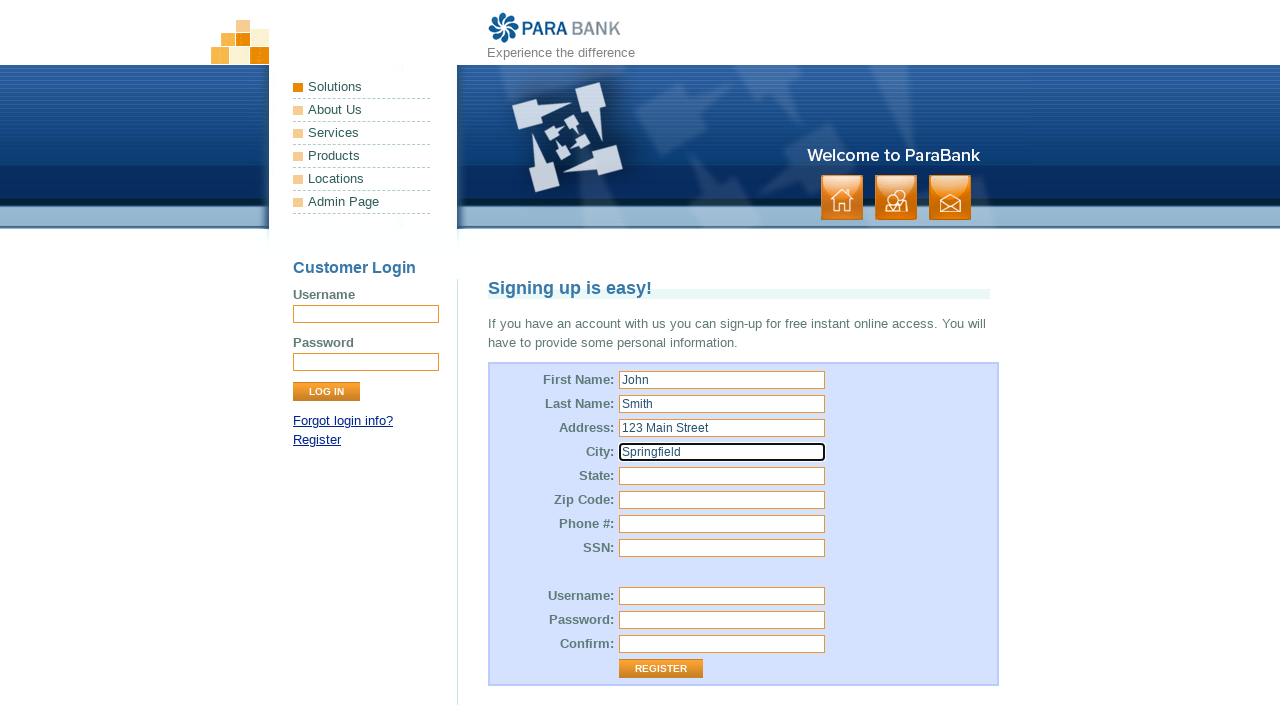

Filled state field with 'Illinois' on #customer\.address\.state
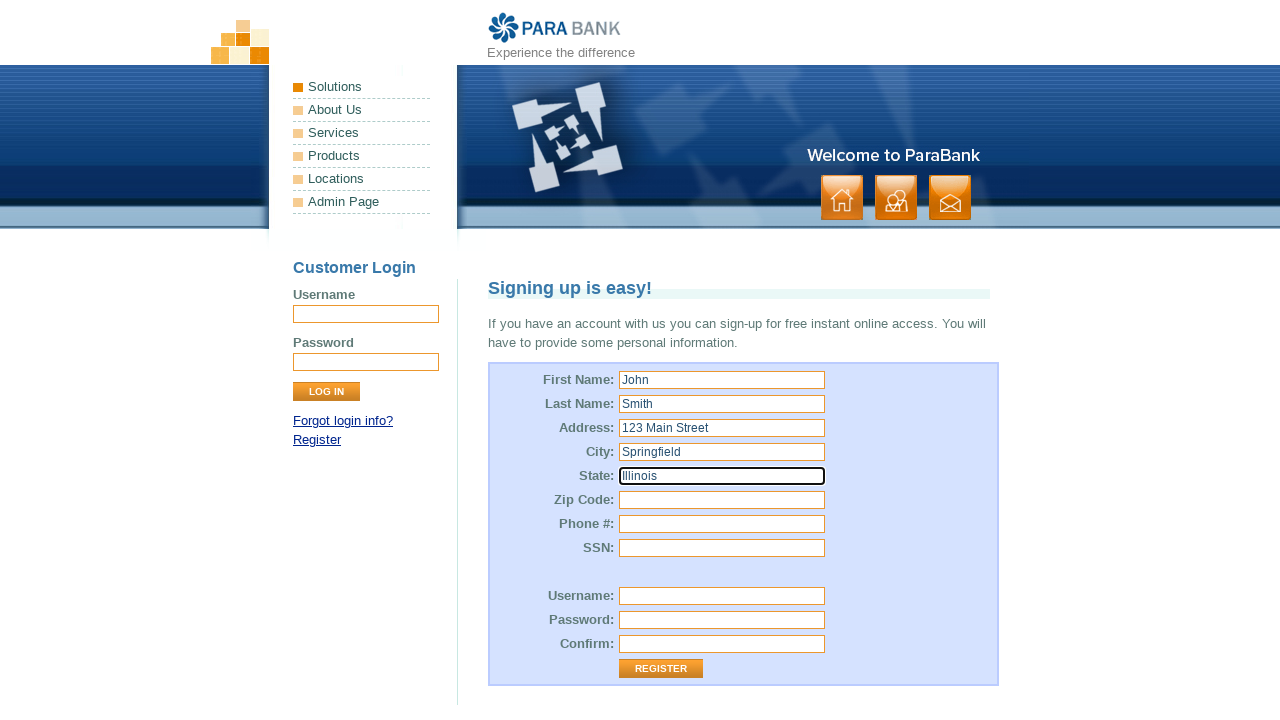

Filled zip code field with '62701' on #customer\.address\.zipCode
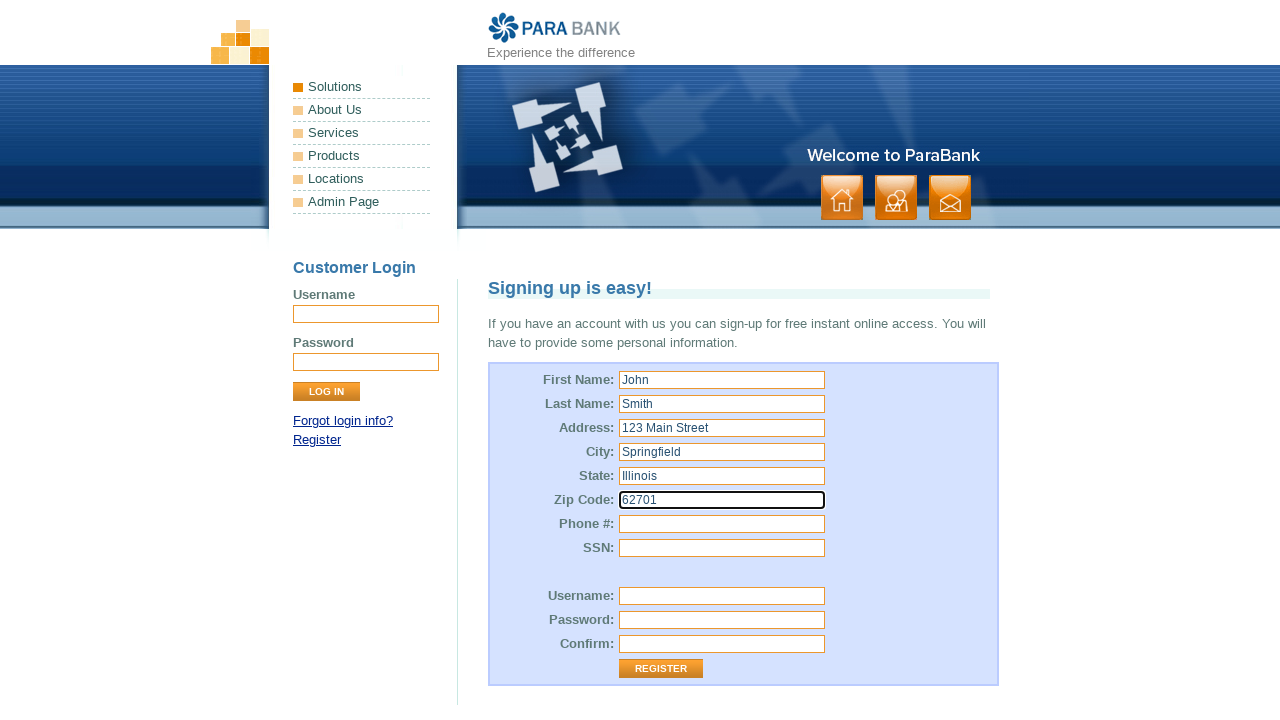

Filled phone number field with '217-555-0142' on #customer\.phoneNumber
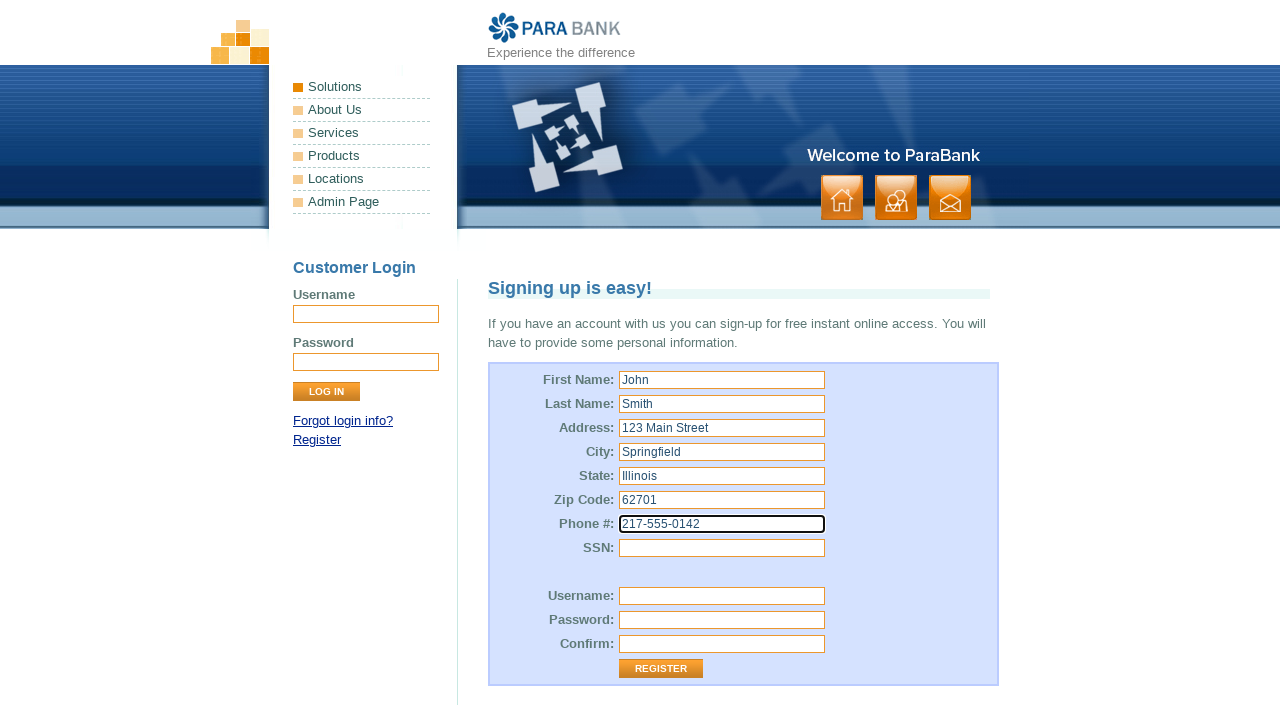

Filled SSN field with '123-45-6789' on #customer\.ssn
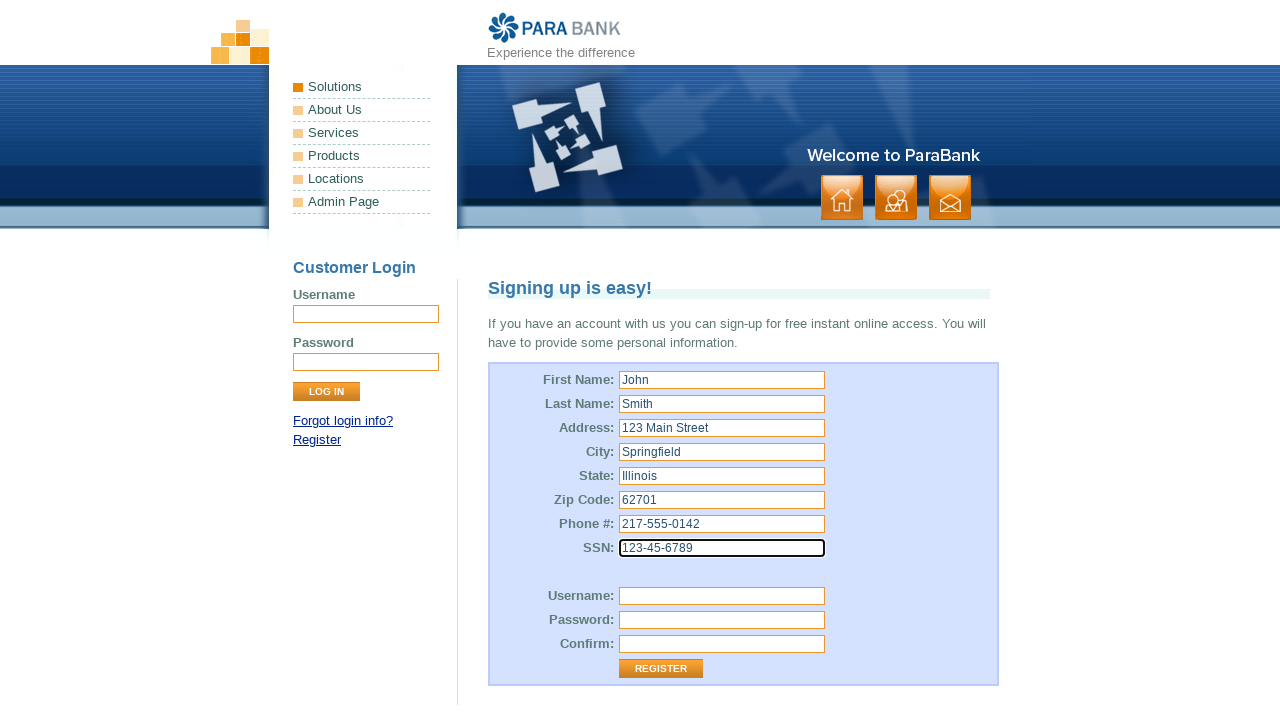

Filled username field with 'jsmith2024' on #customer\.username
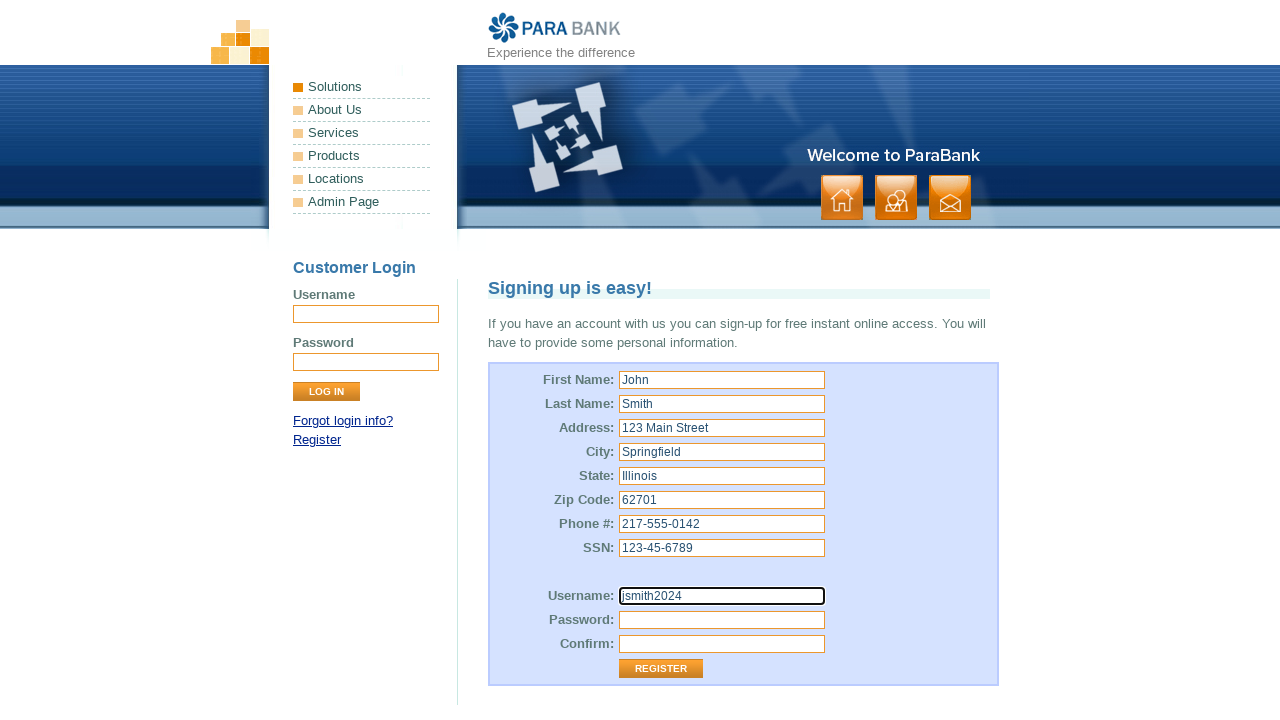

Filled password field with 'SecurePass123!' on #customer\.password
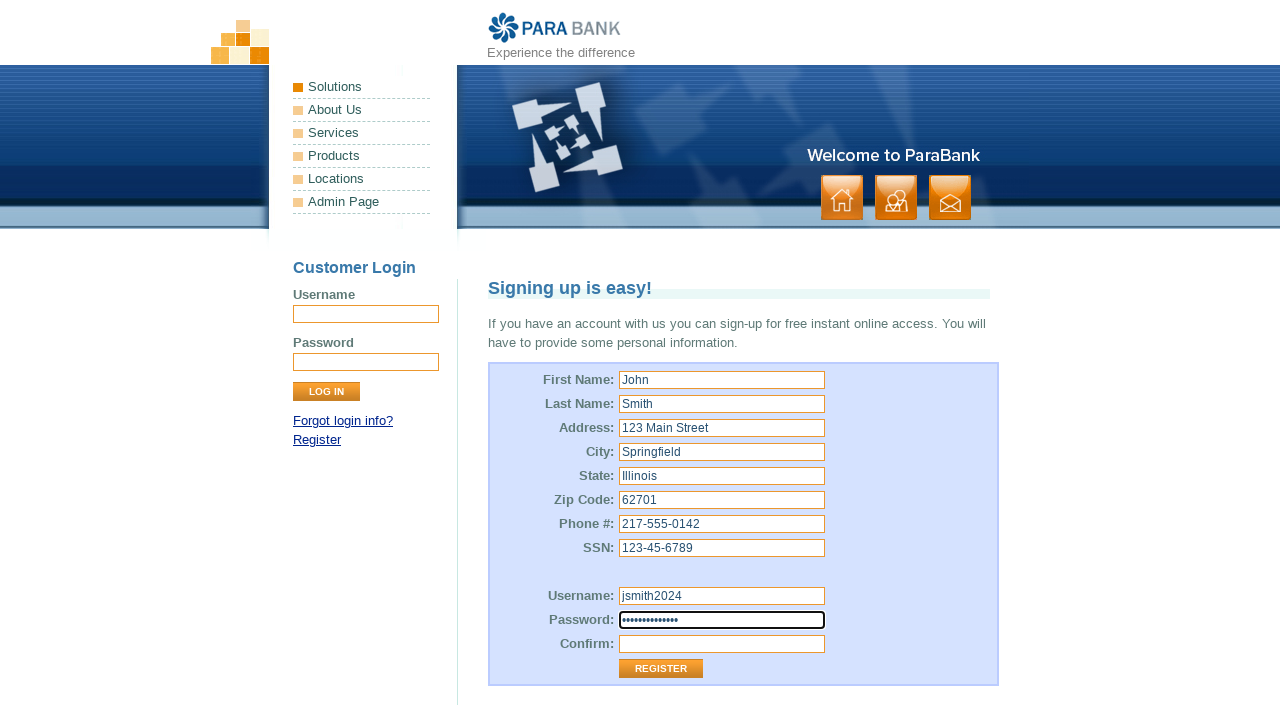

Filled repeated password field with 'SecurePass123!' on #repeatedPassword
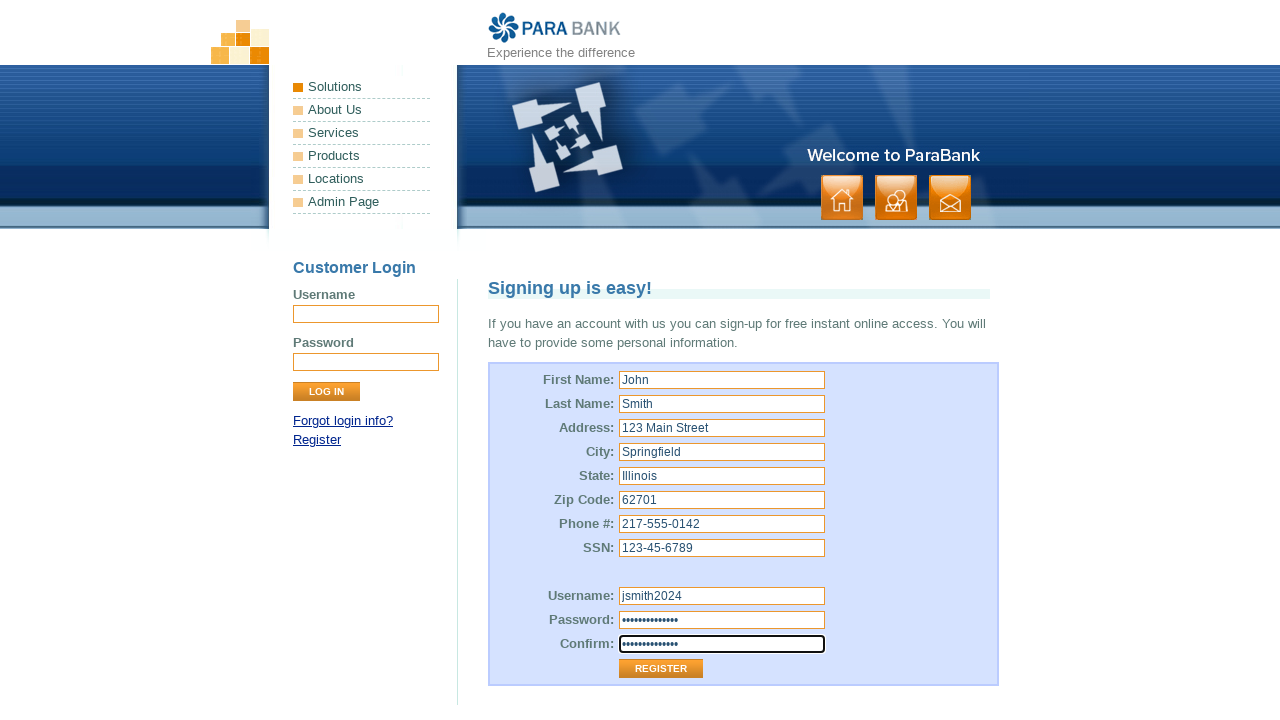

Clicked Register button to submit registration form at (661, 669) on xpath=//input[@value='Register']
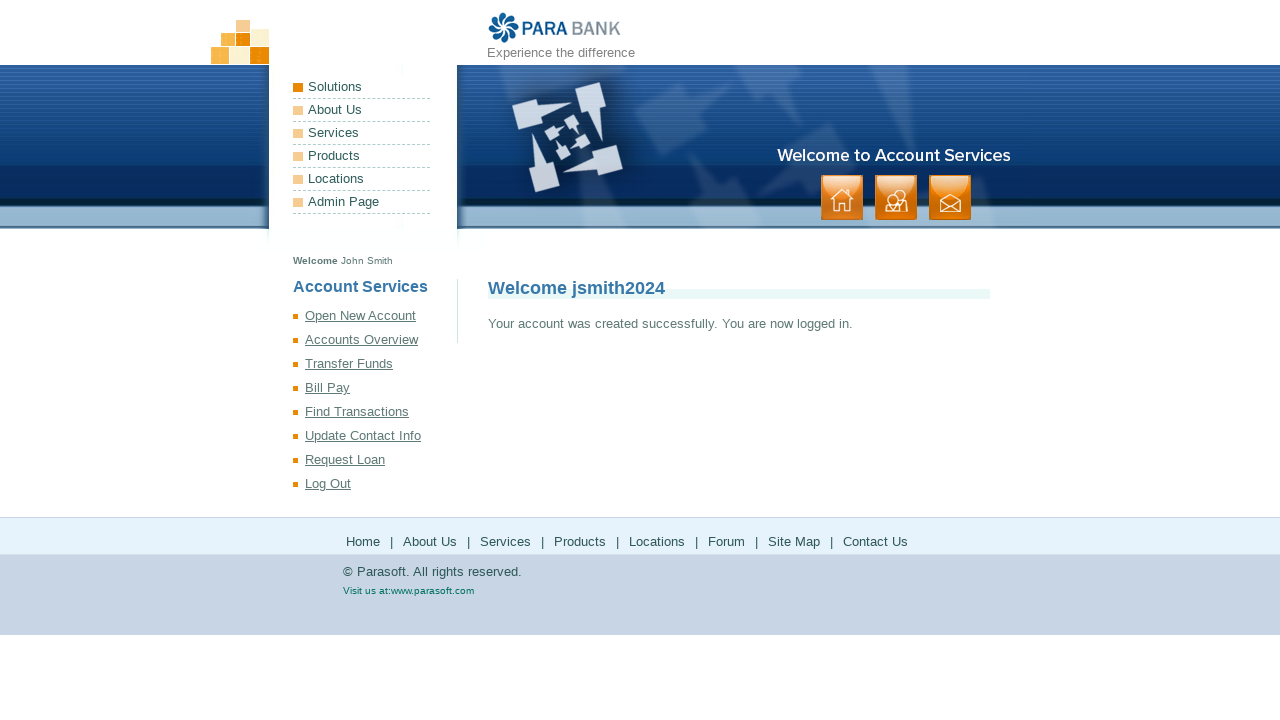

Clicked Bill Pay link at (375, 388) on xpath=//a[text()='Bill Pay']
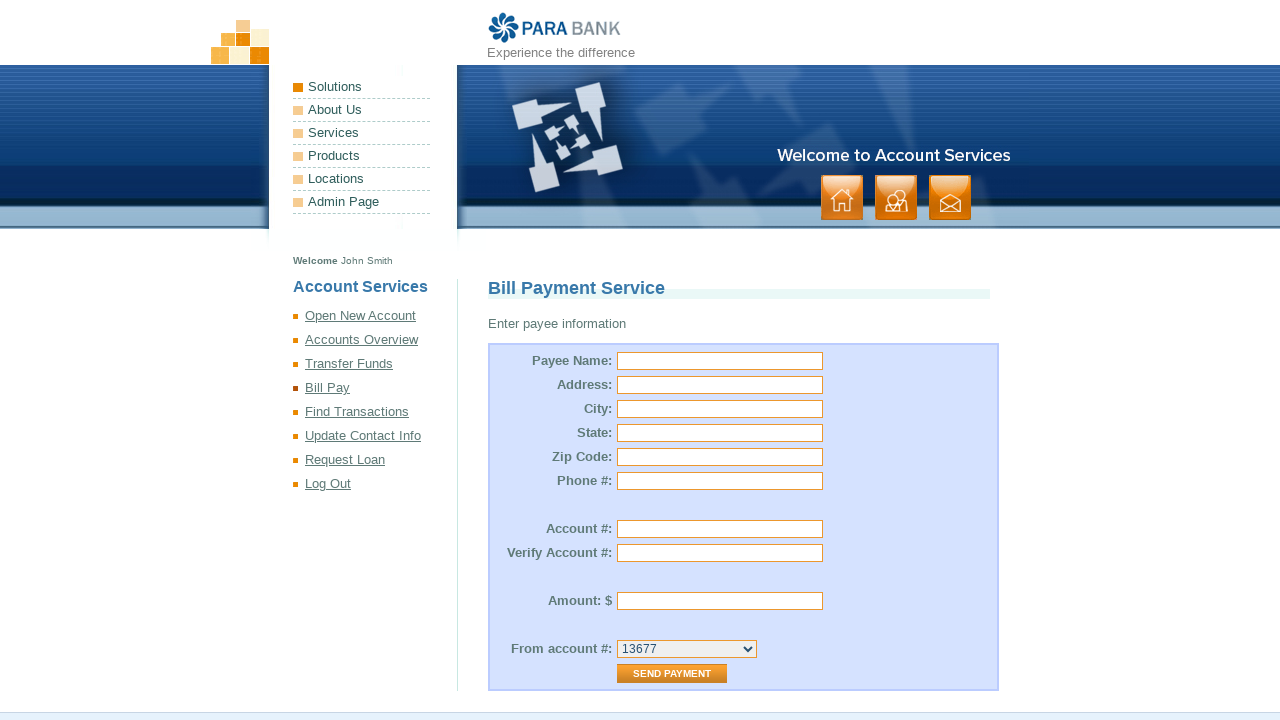

Filled payee name field with 'Jane Doe' on input[name='payee.name']
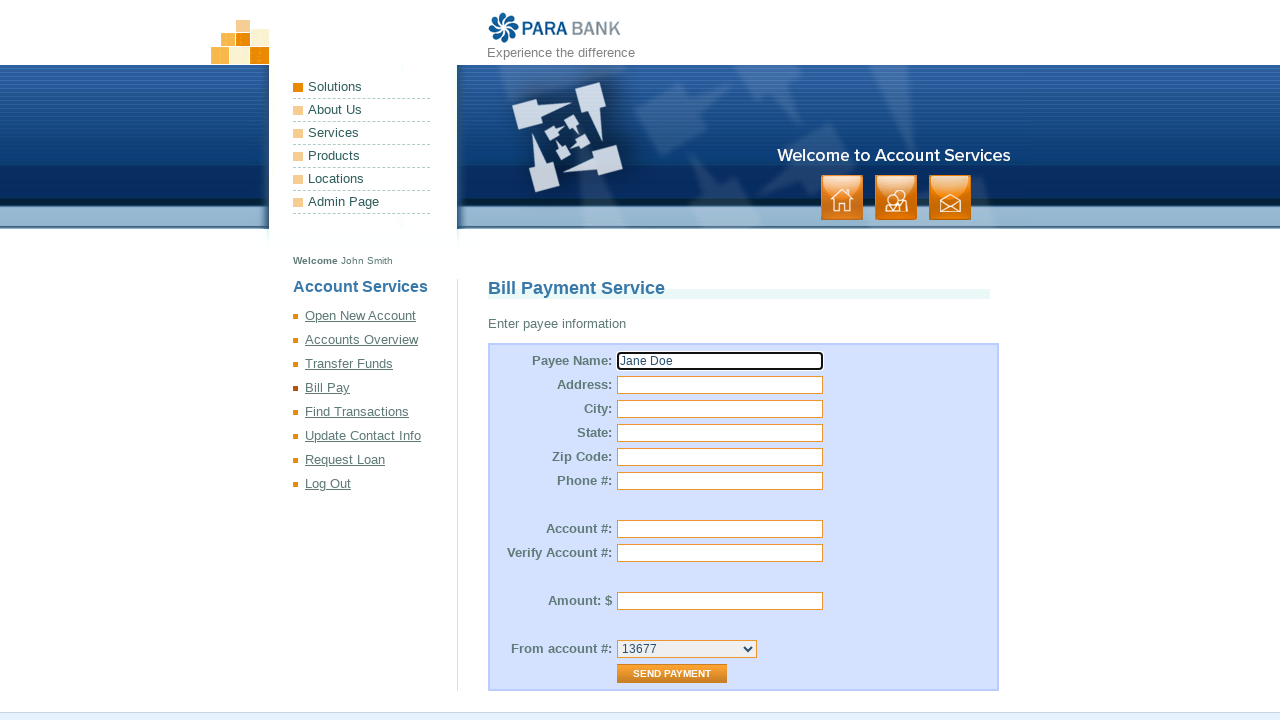

Filled payee street address field with '456 Oak Avenue' on input[name='payee.address.street']
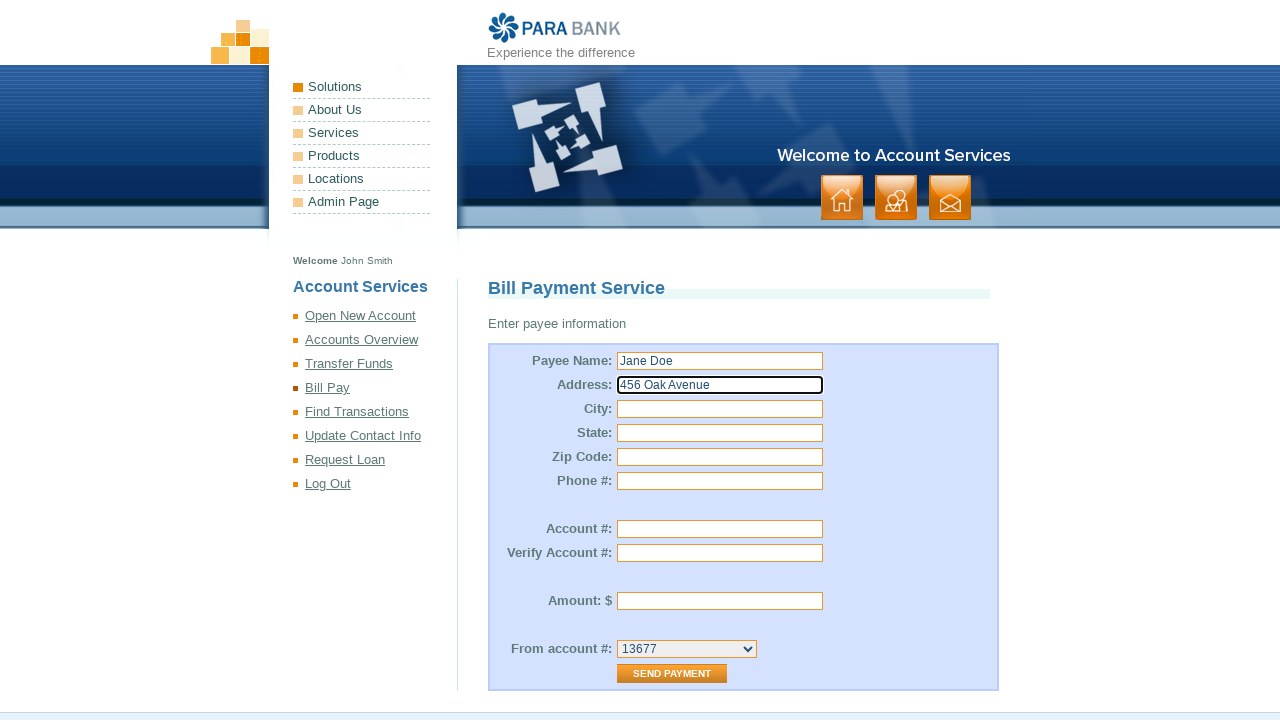

Filled payee city field with 'Chicago' on input[name='payee.address.city']
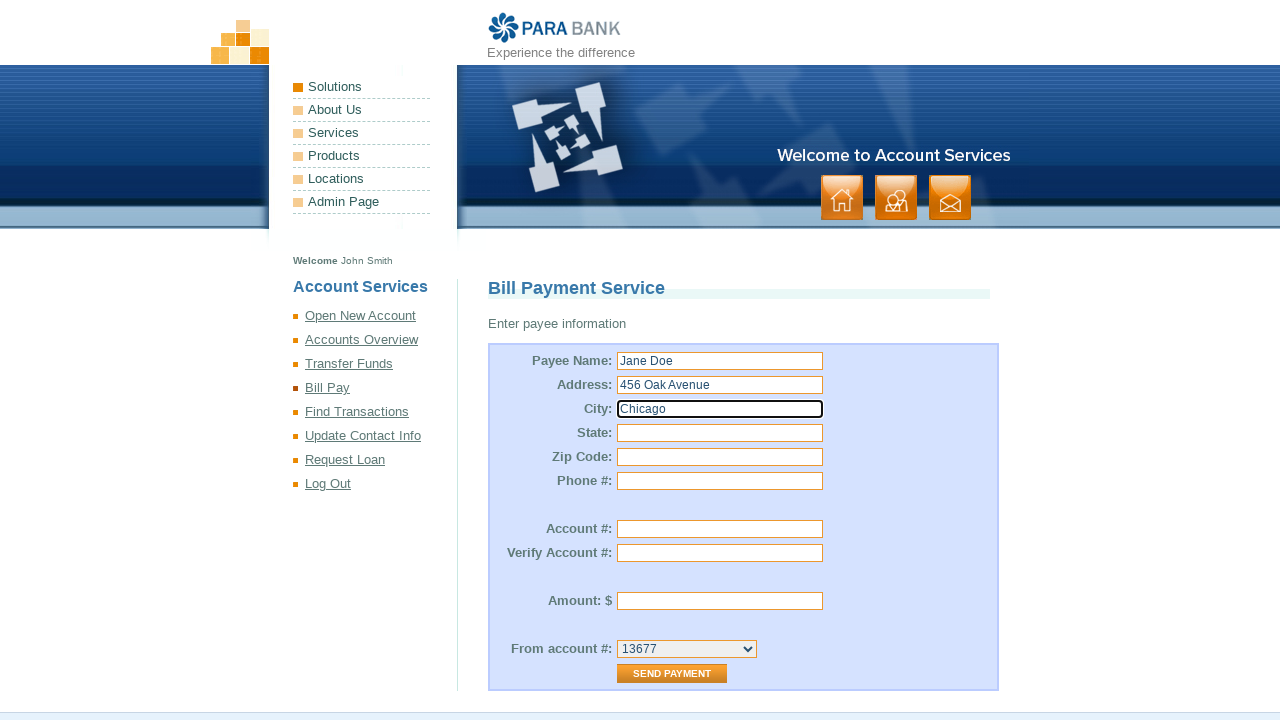

Filled payee state field with 'Illinois' on input[name='payee.address.state']
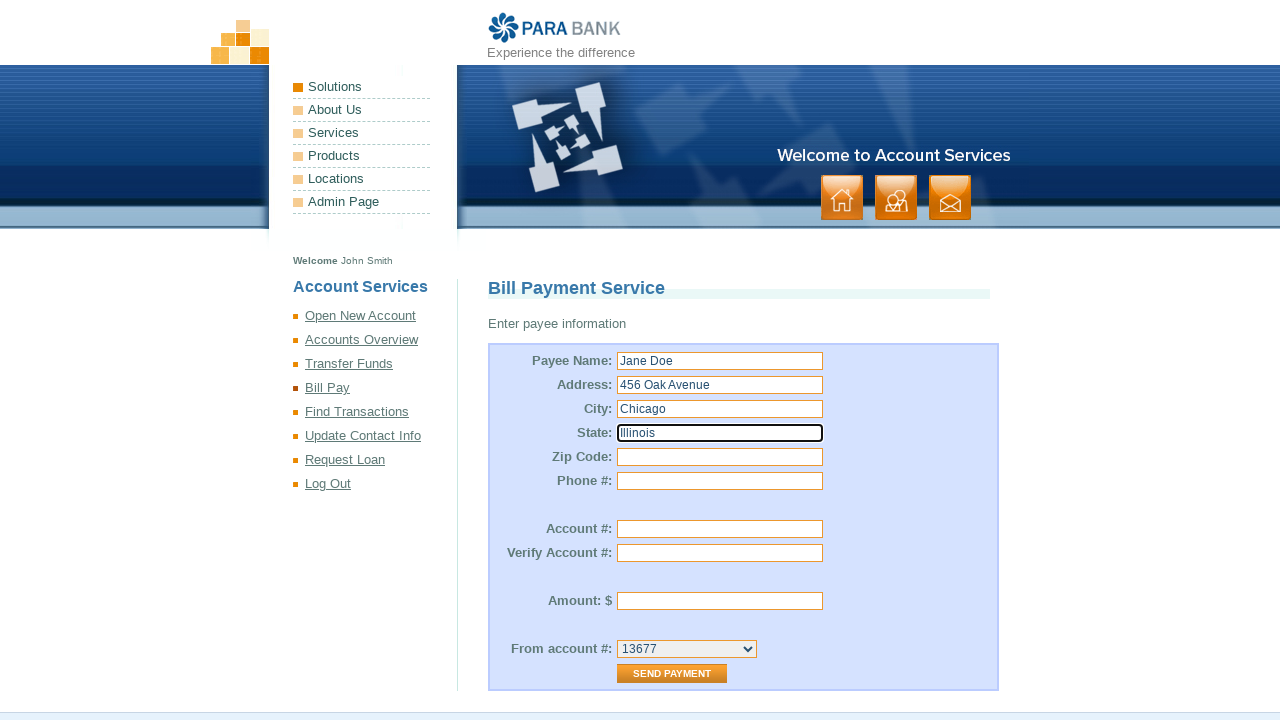

Filled payee zip code field with '60601' on input[name='payee.address.zipCode']
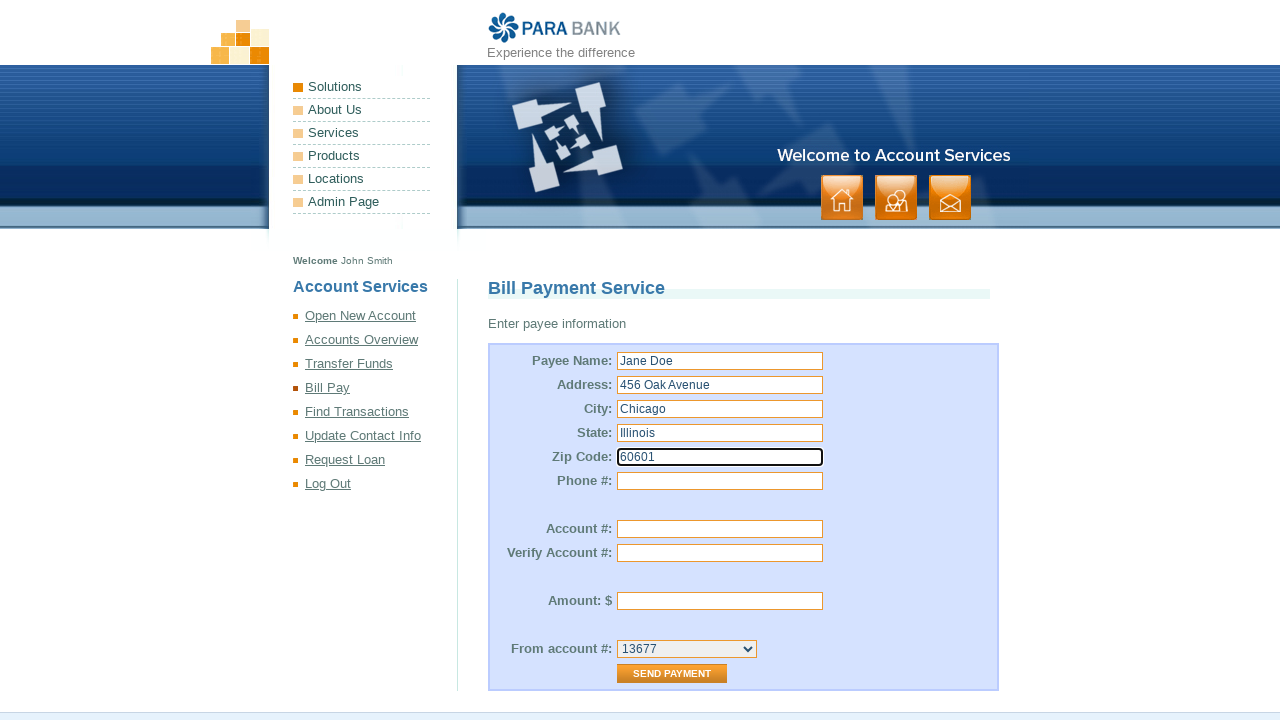

Filled payee phone number field with '312-555-0198' on input[name='payee.phoneNumber']
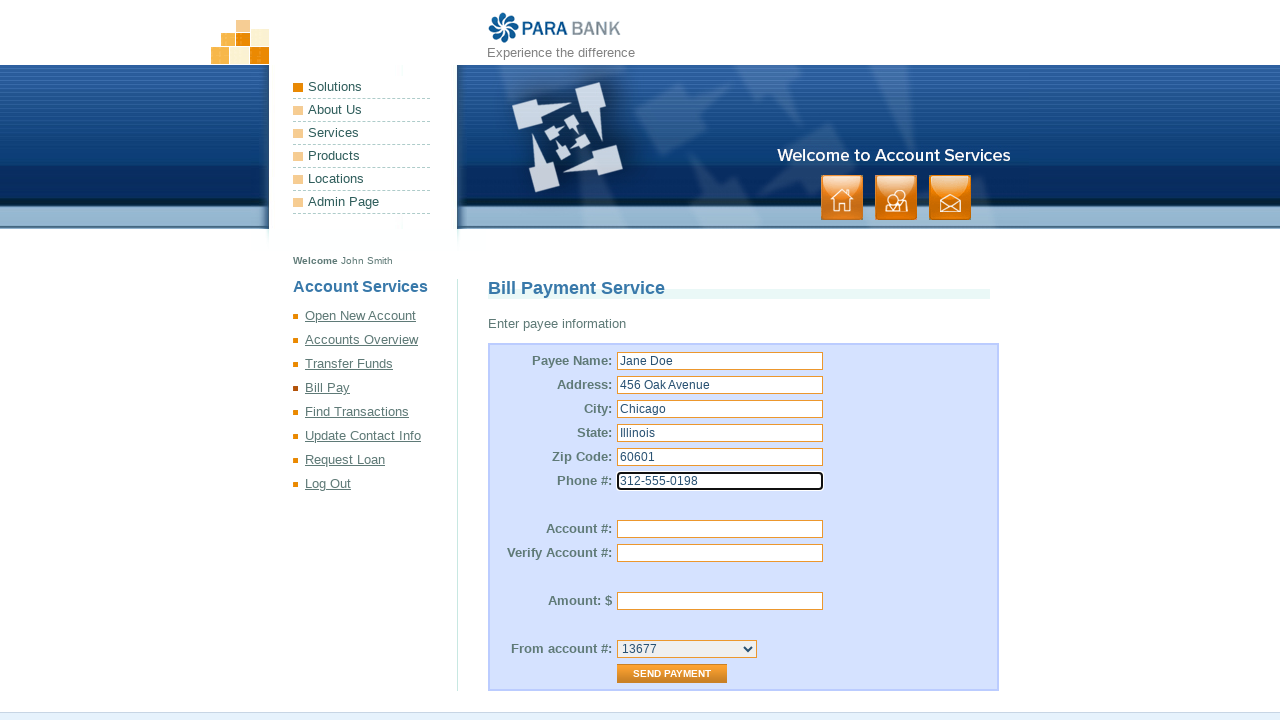

Filled payee account number field with '12345' on input[name='payee.accountNumber']
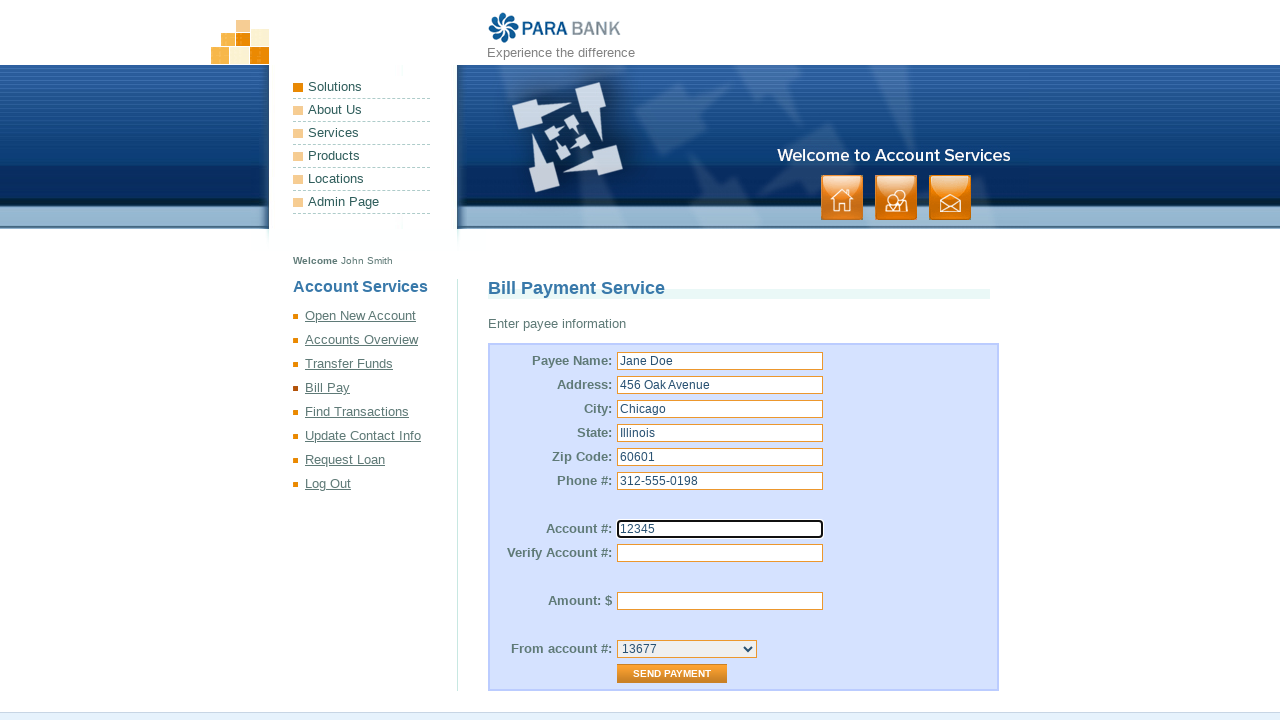

Filled verify account number field with '12345' on input[name='verifyAccount']
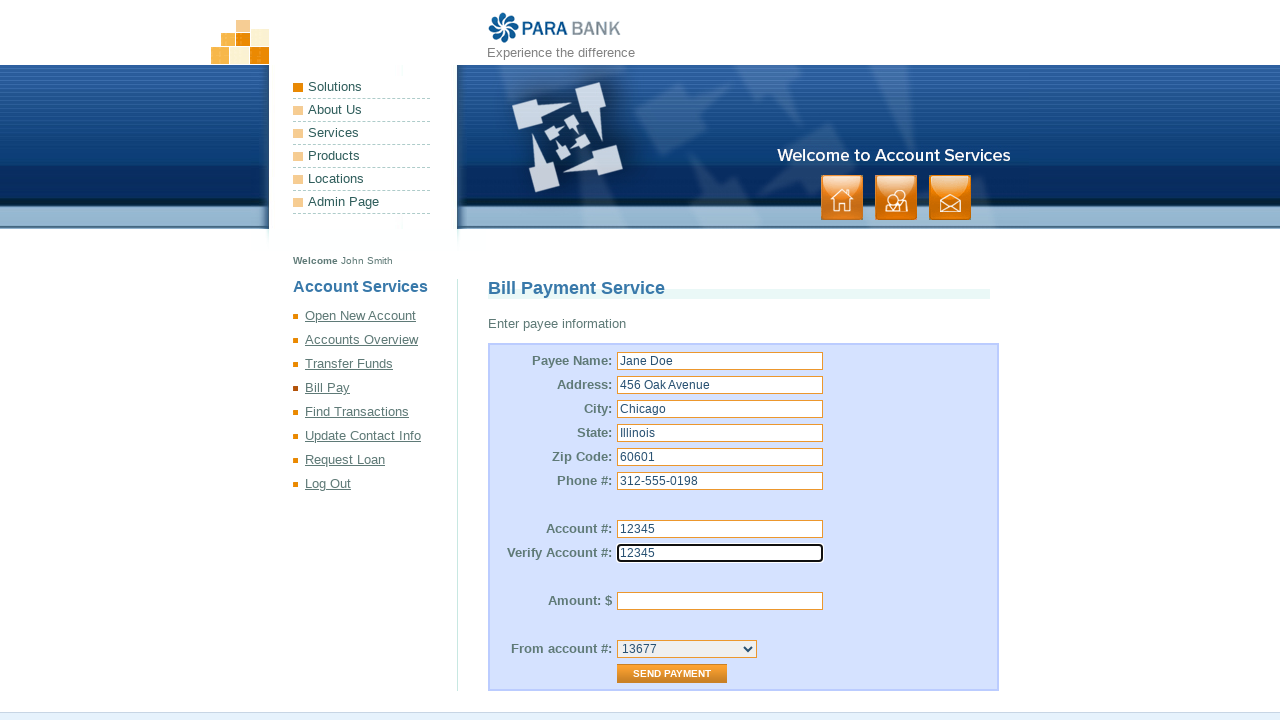

Filled payment amount field with '500' on input[name='amount']
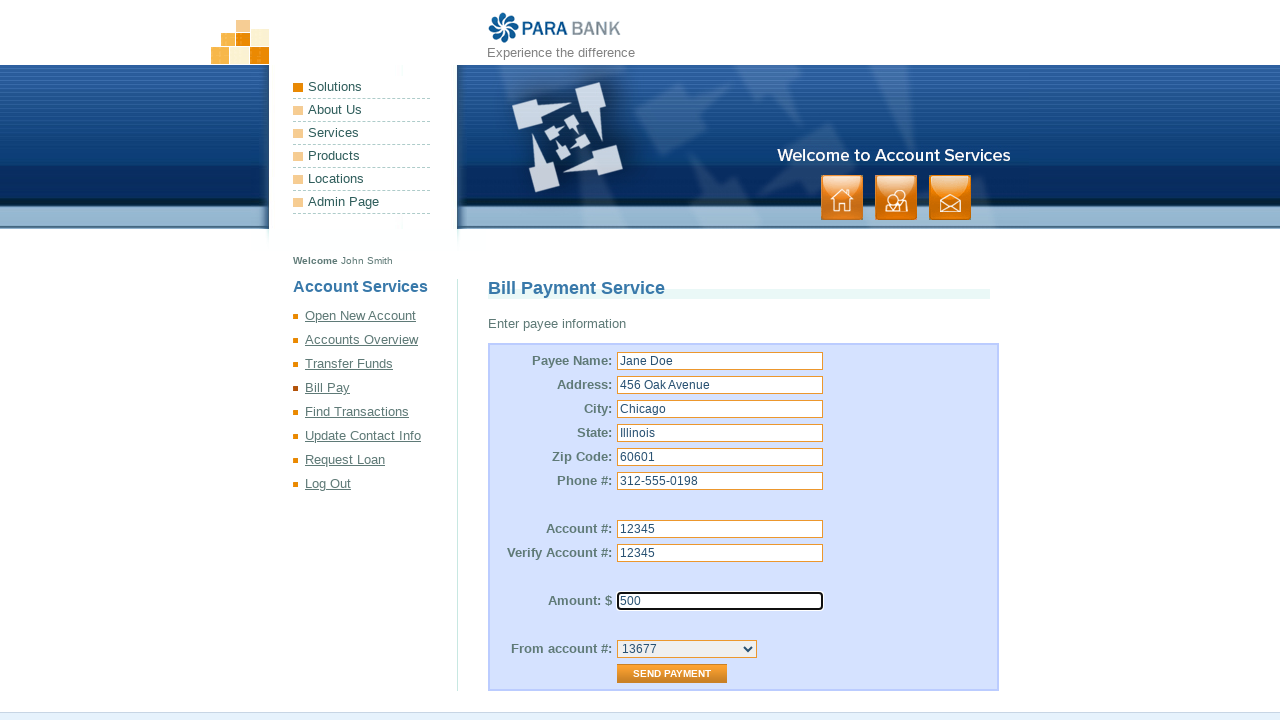

Clicked Send Payment button to submit bill payment at (672, 674) on xpath=//input[@value='Send Payment']
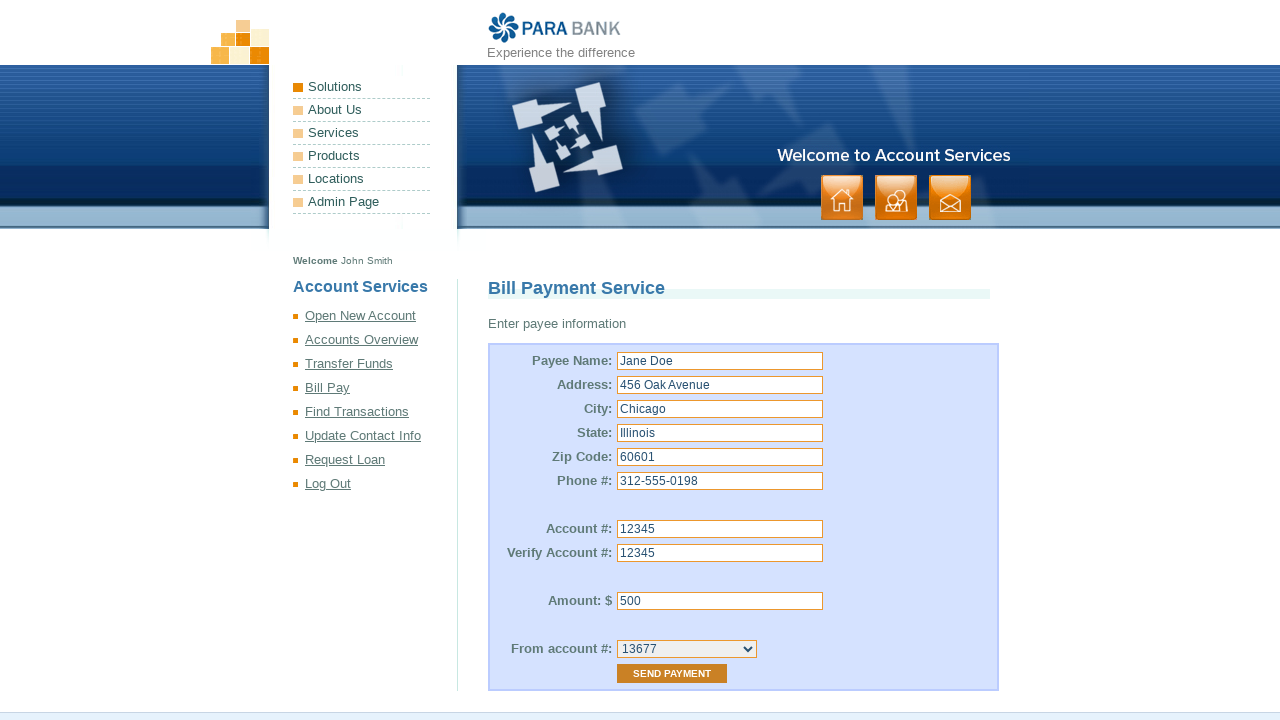

Bill payment completion confirmation page loaded
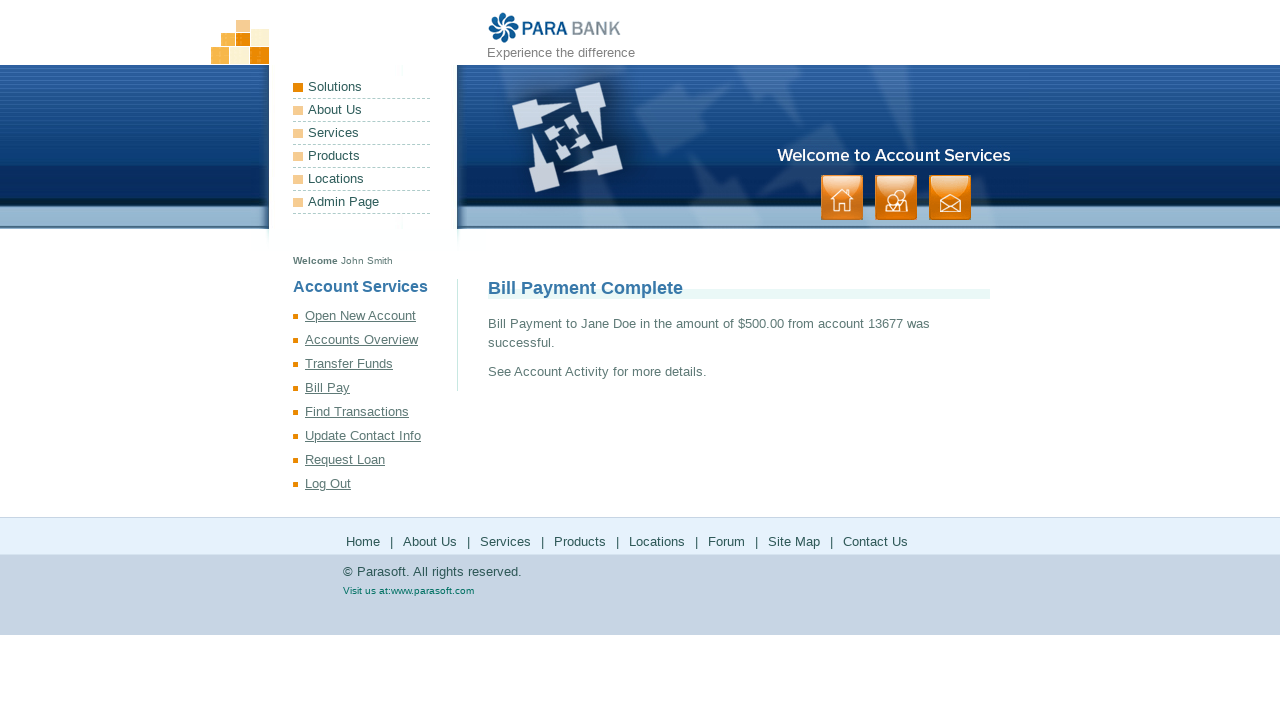

Verified payment recipient 'Jane Doe' appears on confirmation page
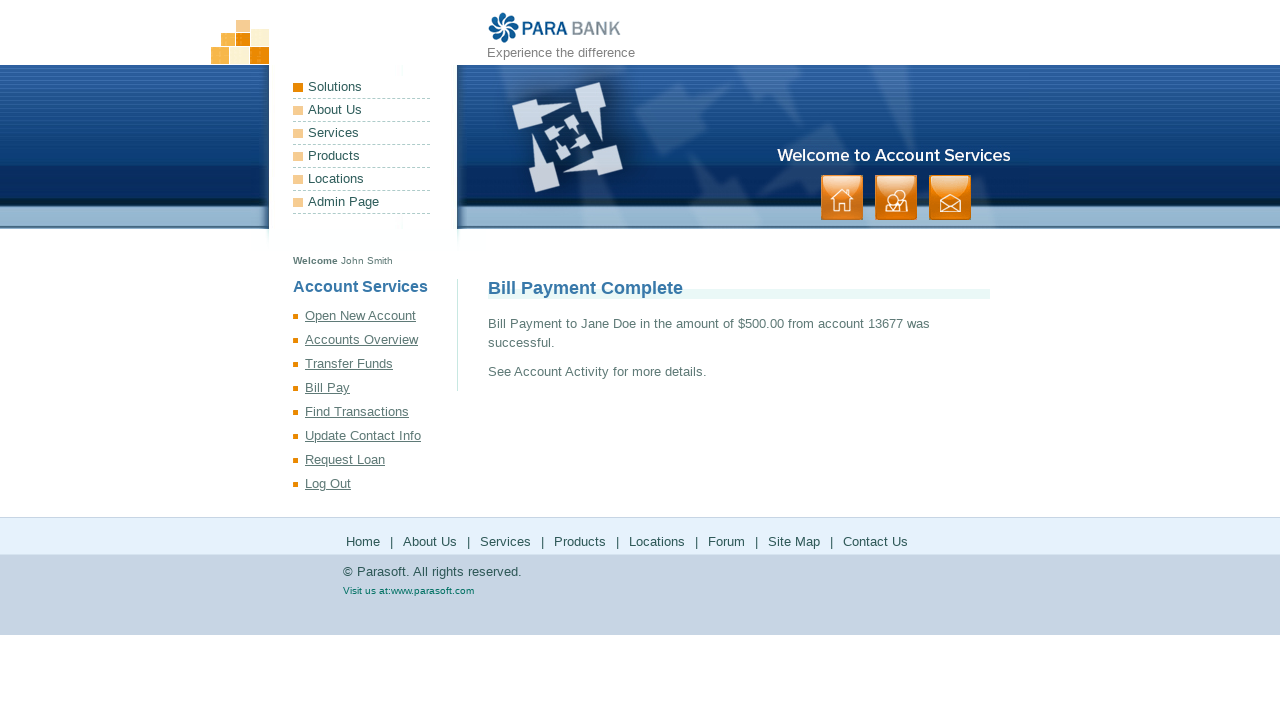

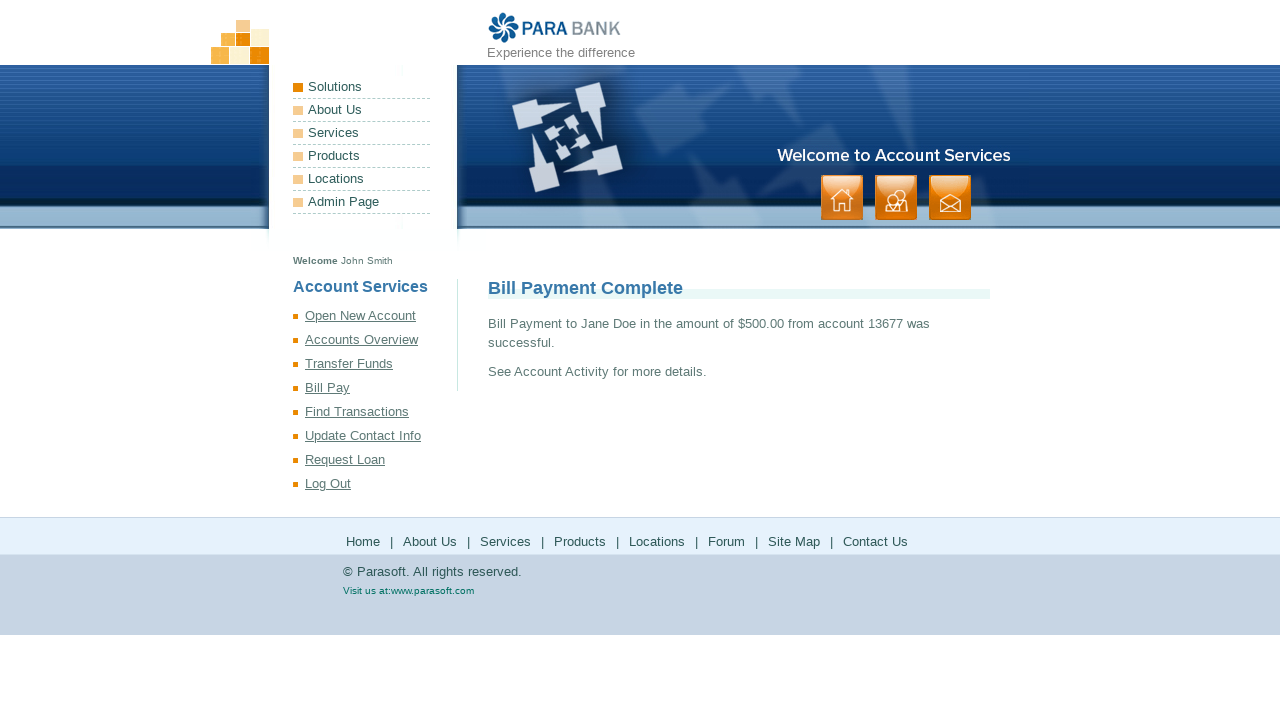